Tests the calculator demo app by adding two numbers (40 and 2) and verifying the result equals 42

Starting URL: http://juliemr.github.io/protractor-demo/

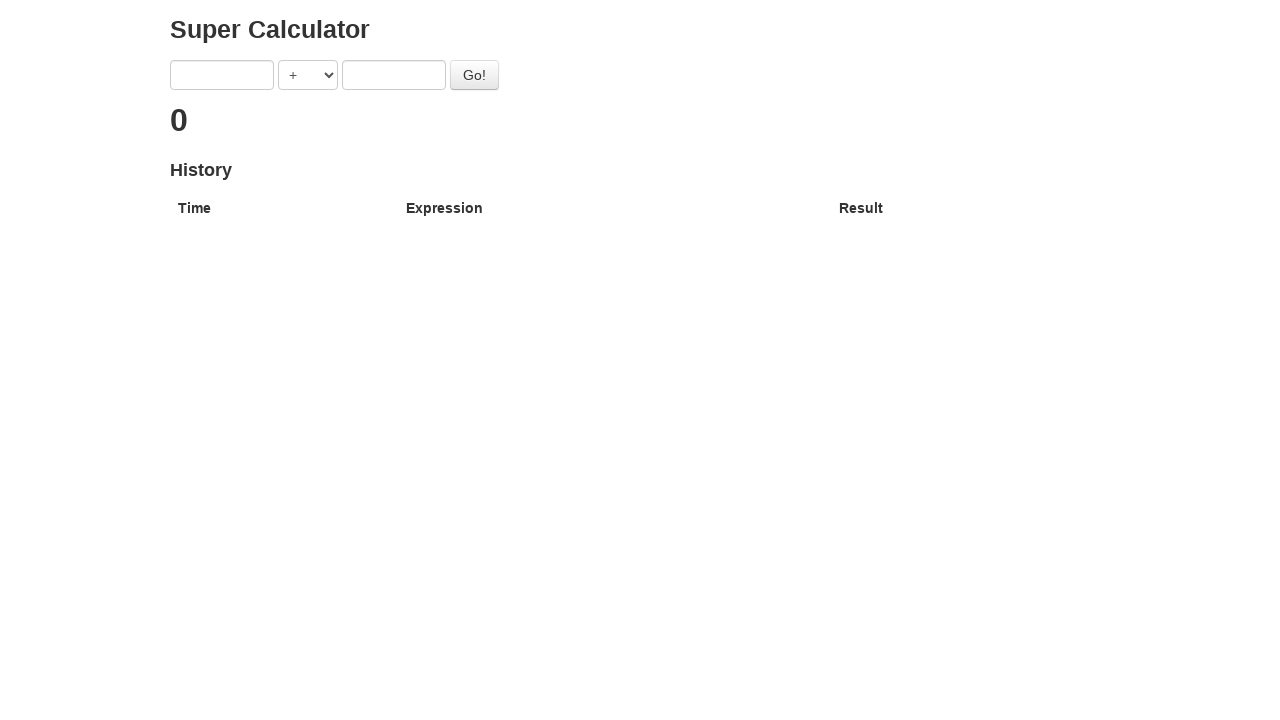

Entered 40 in the first input field on input[ng-model='first']
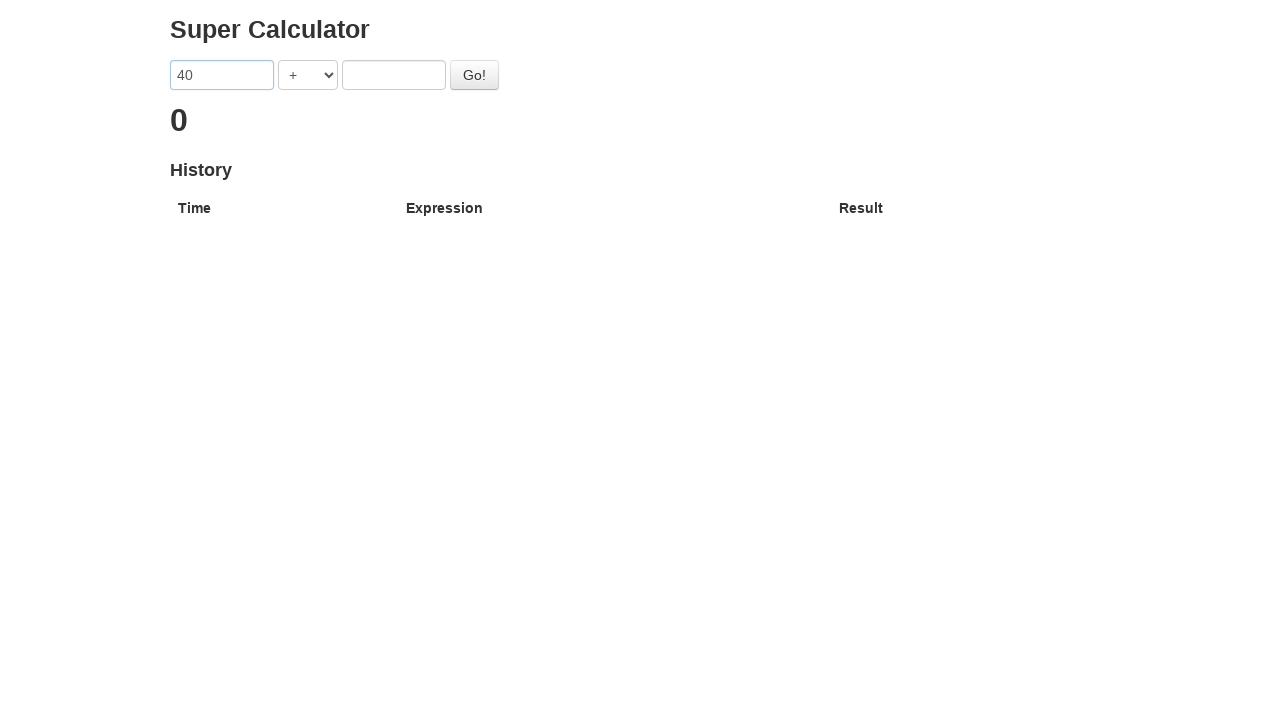

Entered 2 in the second input field on input[ng-model='second']
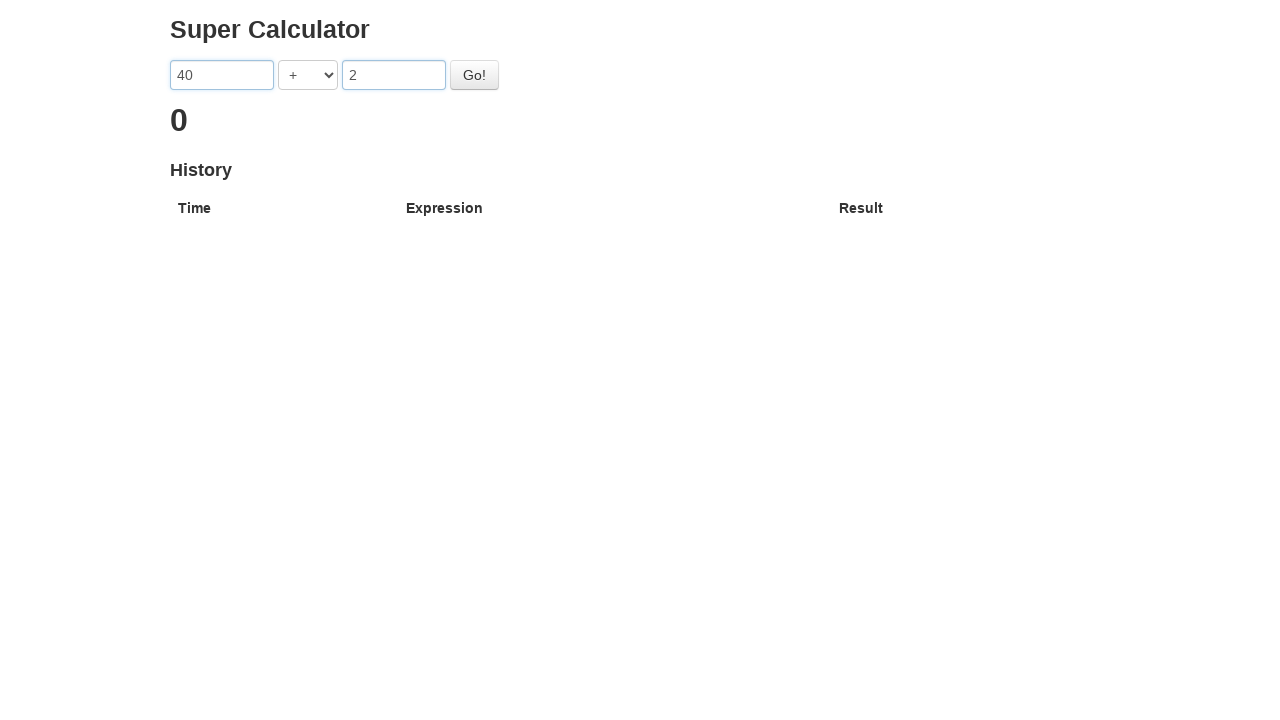

Clicked the Go button to perform addition at (474, 75) on #gobutton
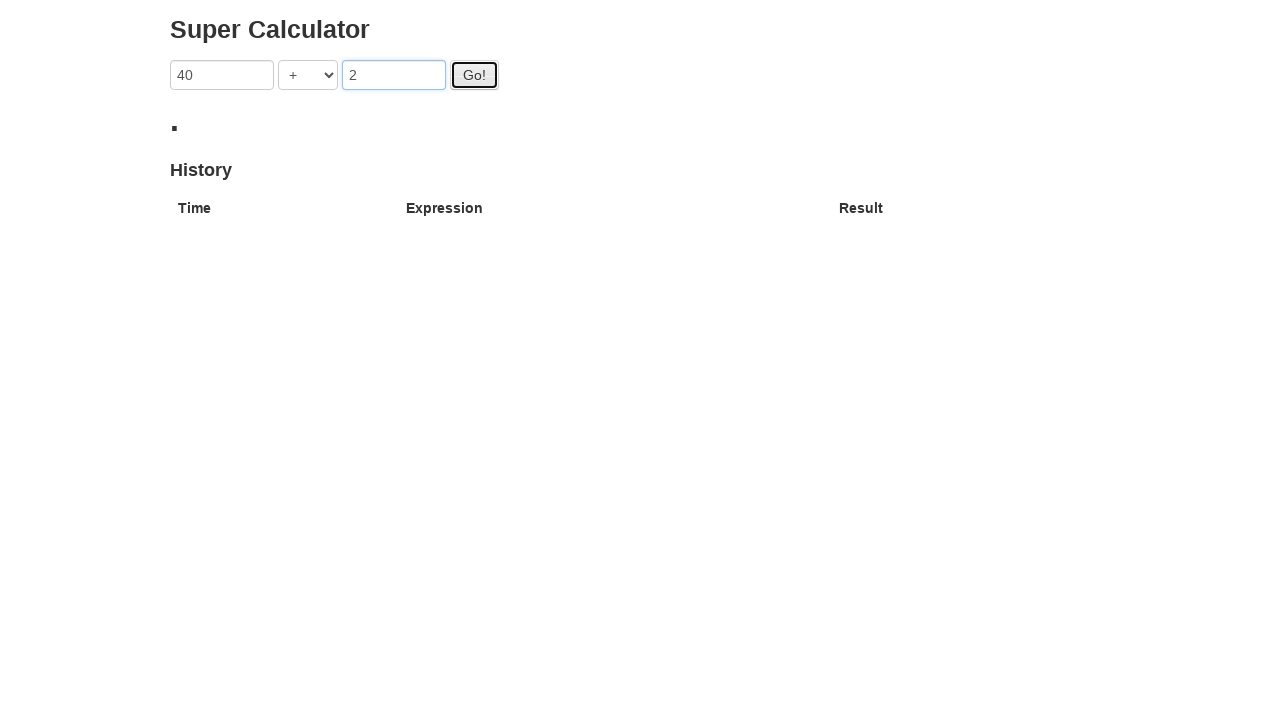

Verified that the result 42 is displayed
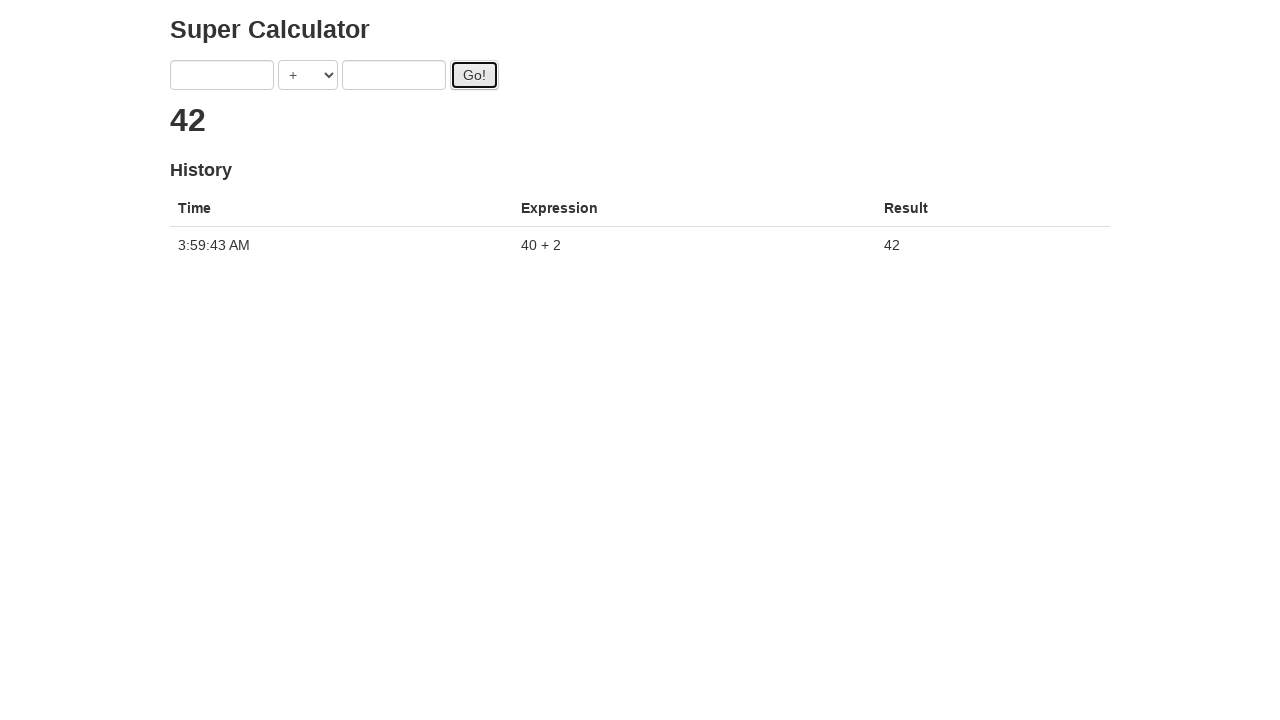

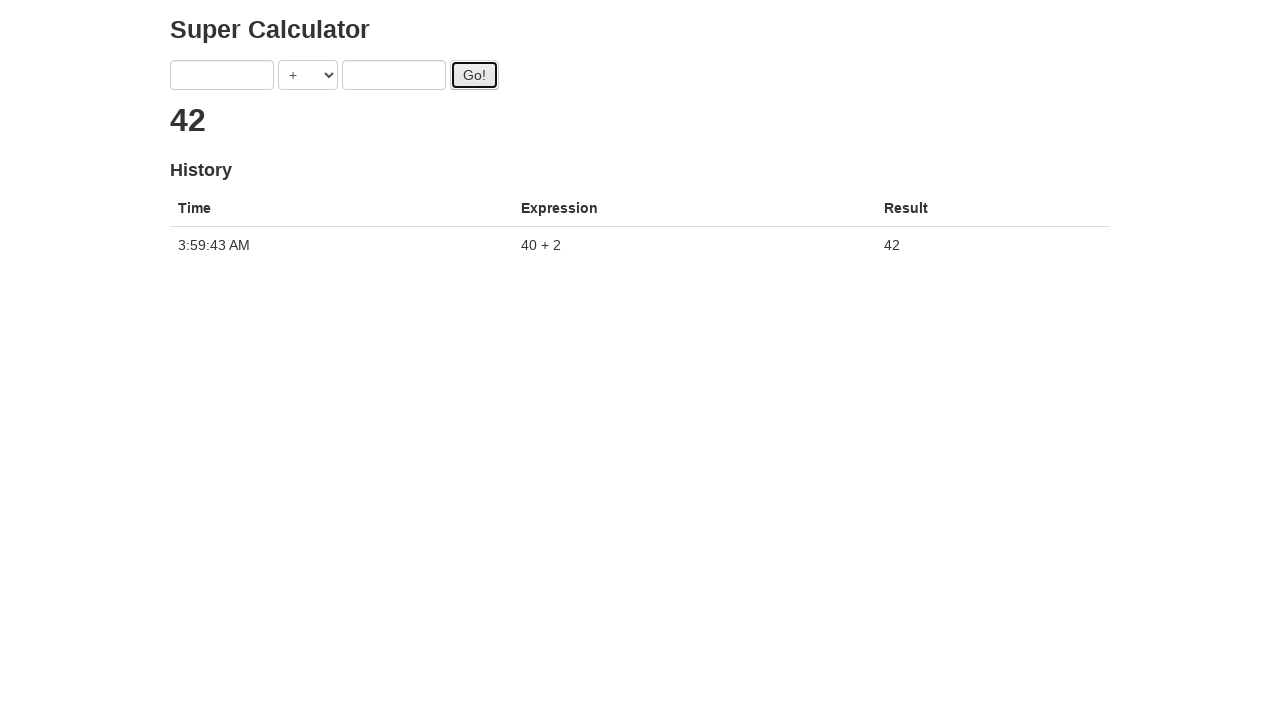